Tests the Date Picker page by verifying the page loads with the correct title and selecting a specific date (12/03/2024) from the first calendar.

Starting URL: https://demoqa.com/date-picker

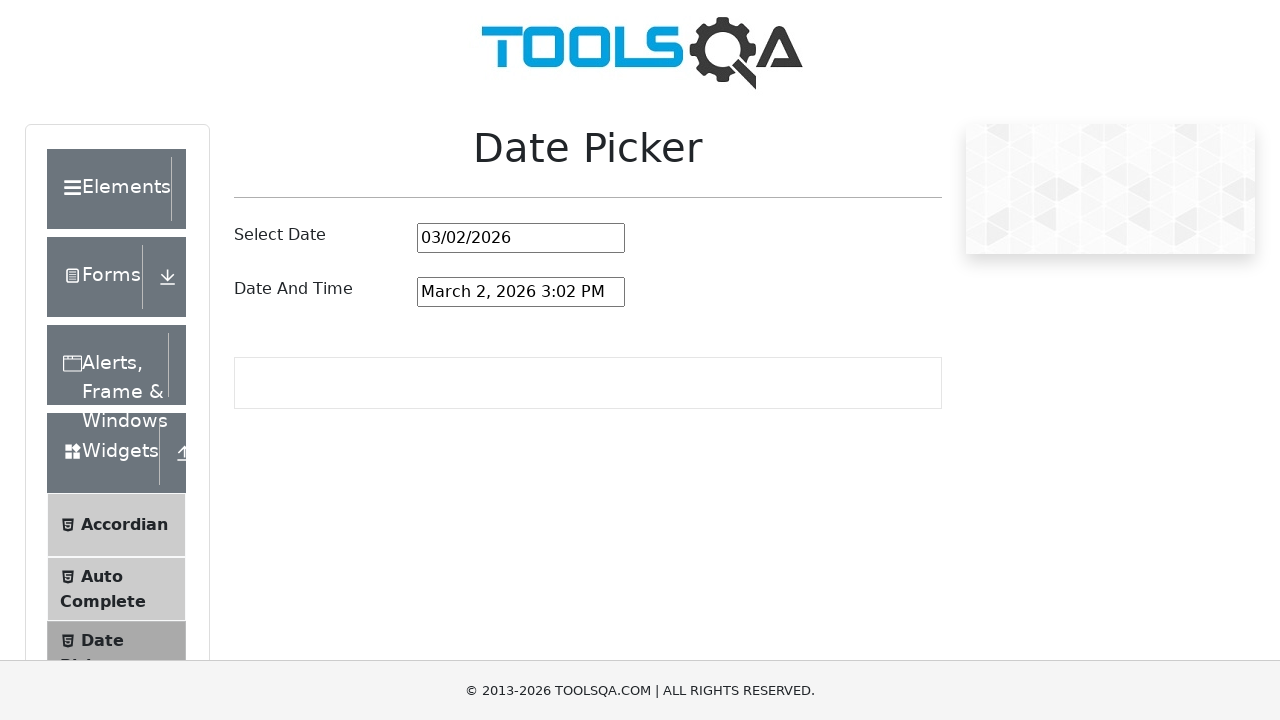

Verified Date Picker page title is displayed
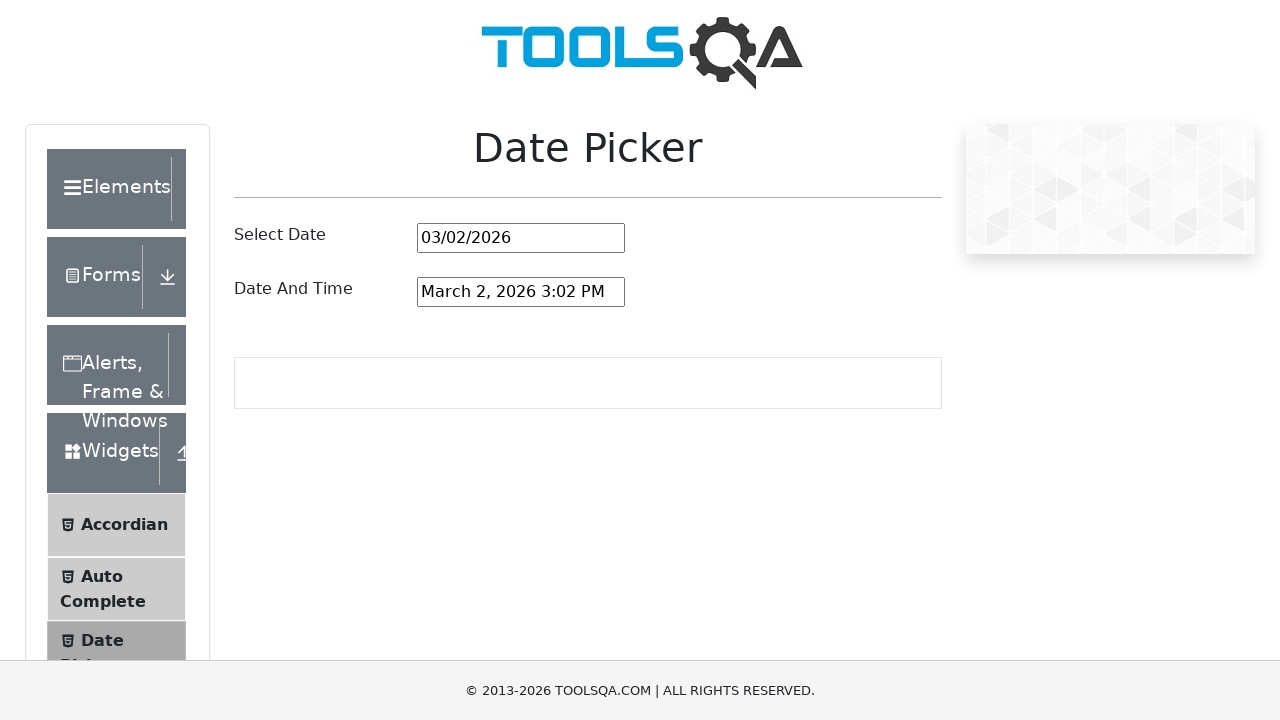

Clicked on the first date picker field at (521, 238) on #datePickerMonthYearInput
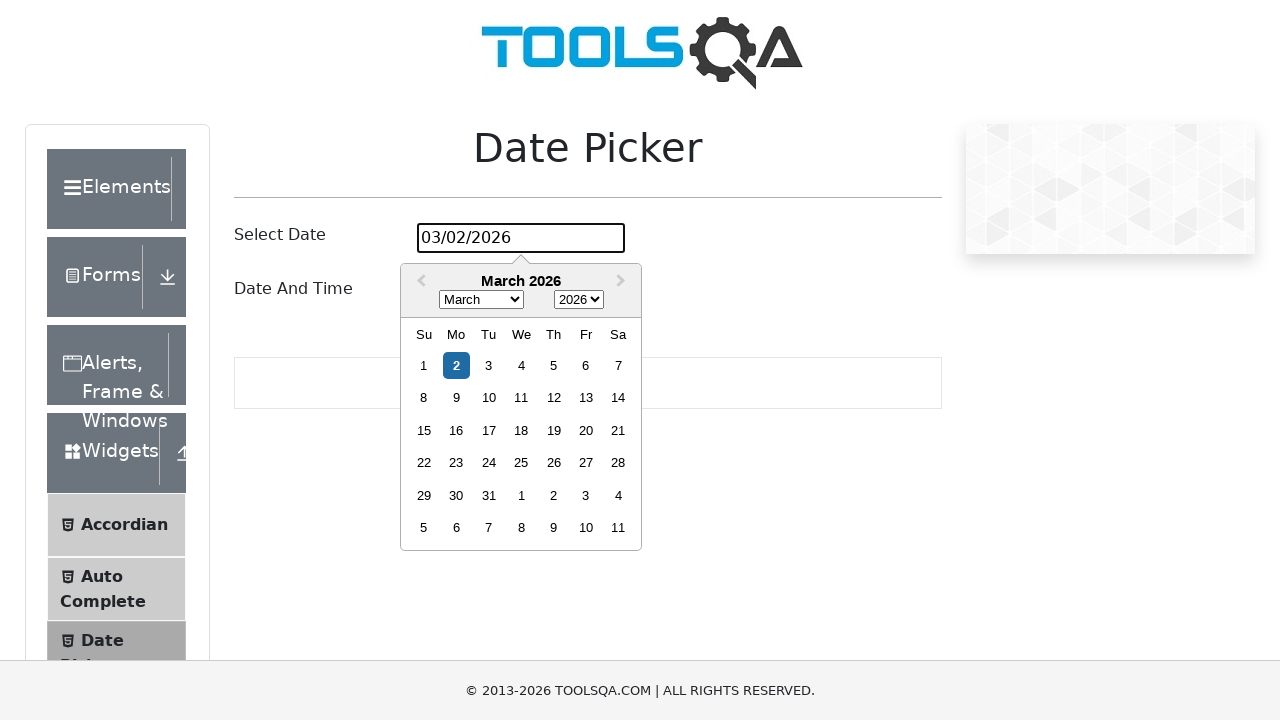

Cleared the existing date from the date picker field on #datePickerMonthYearInput
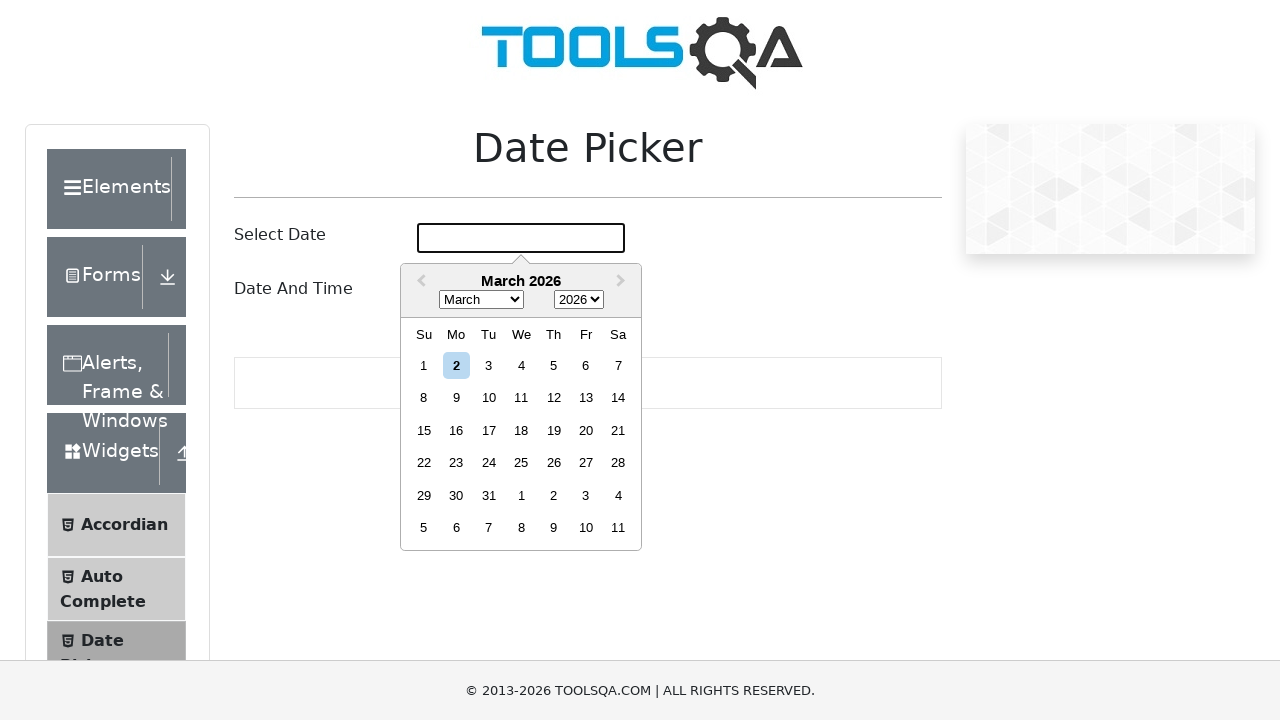

Entered date 12/03/2024 into the date picker field on #datePickerMonthYearInput
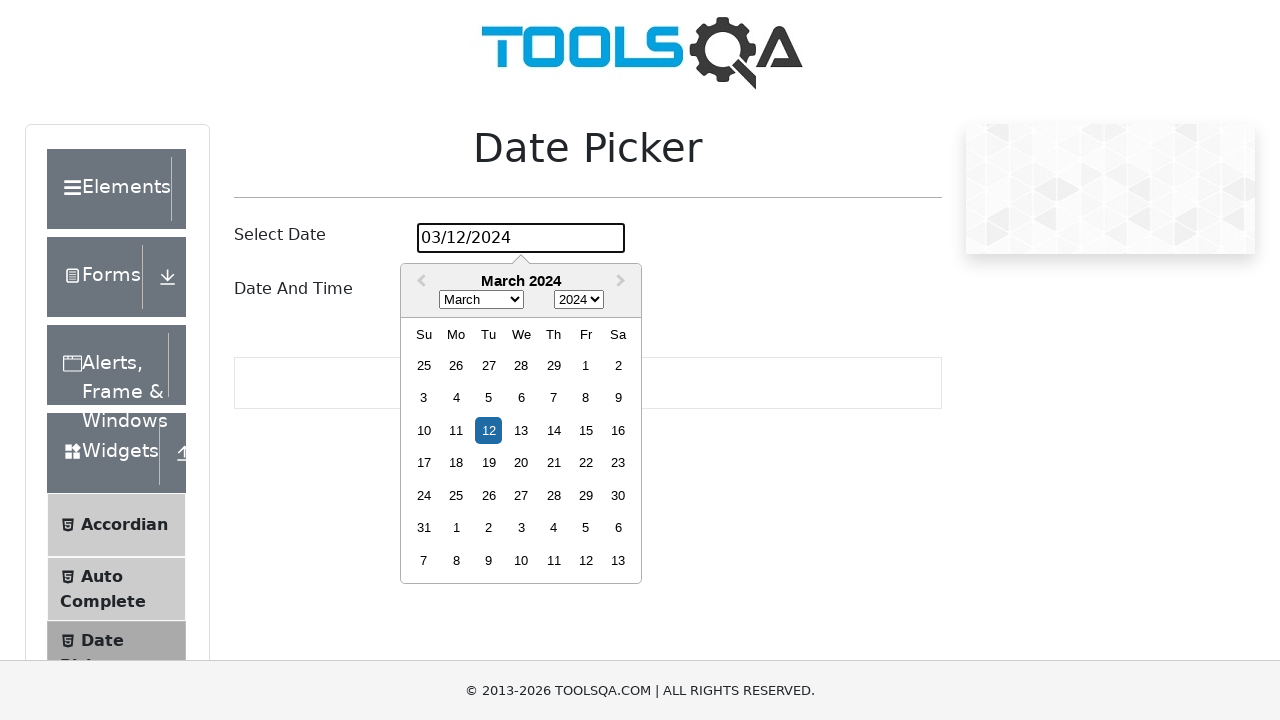

Pressed Enter to confirm the selected date on #datePickerMonthYearInput
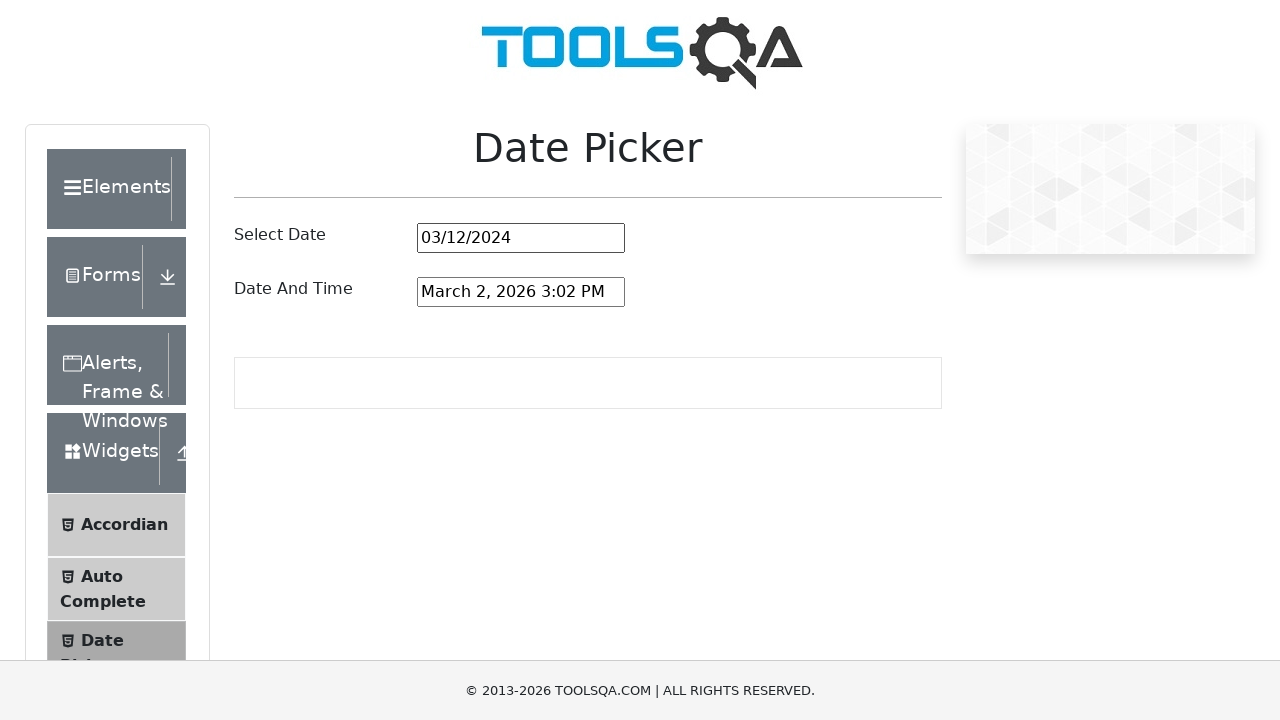

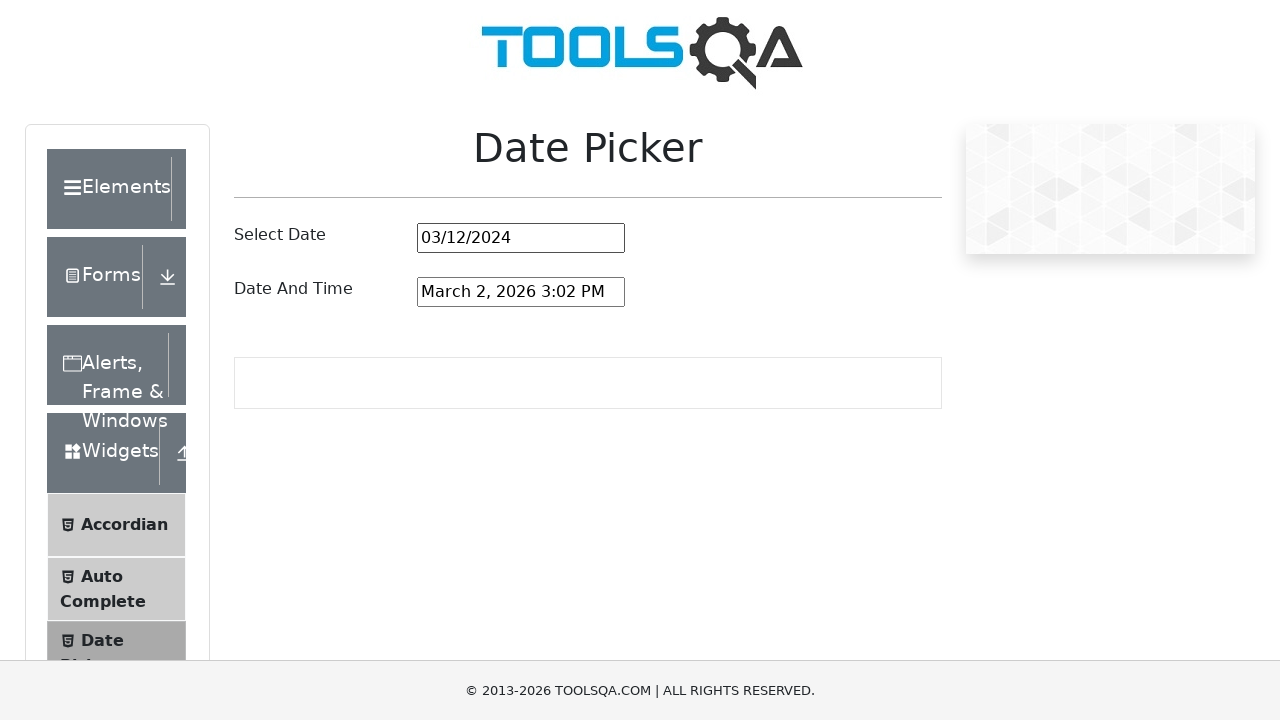